Tests that clicking the Due column header in table 1 sorts the values in ascending order

Starting URL: http://the-internet.herokuapp.com/tables

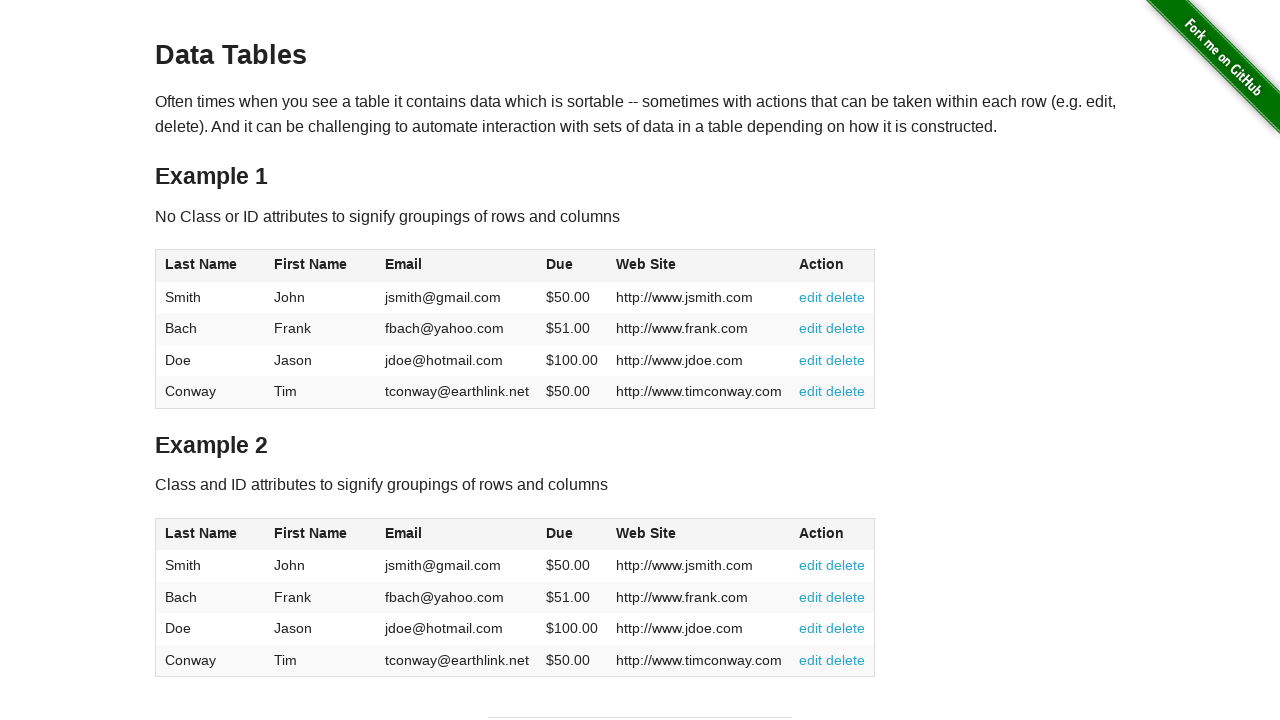

Clicked Due column header in table 1 to sort at (572, 266) on #table1 thead tr th:nth-of-type(4)
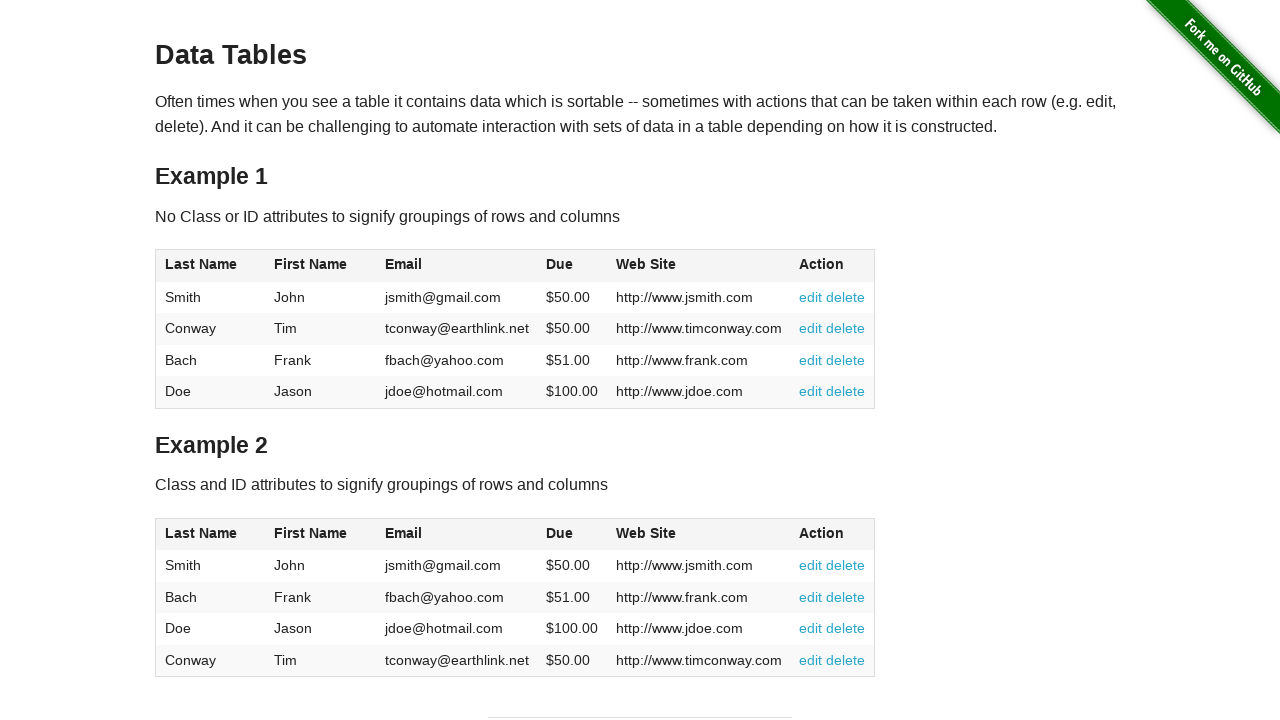

Table sorted and Due column values are visible in ascending order
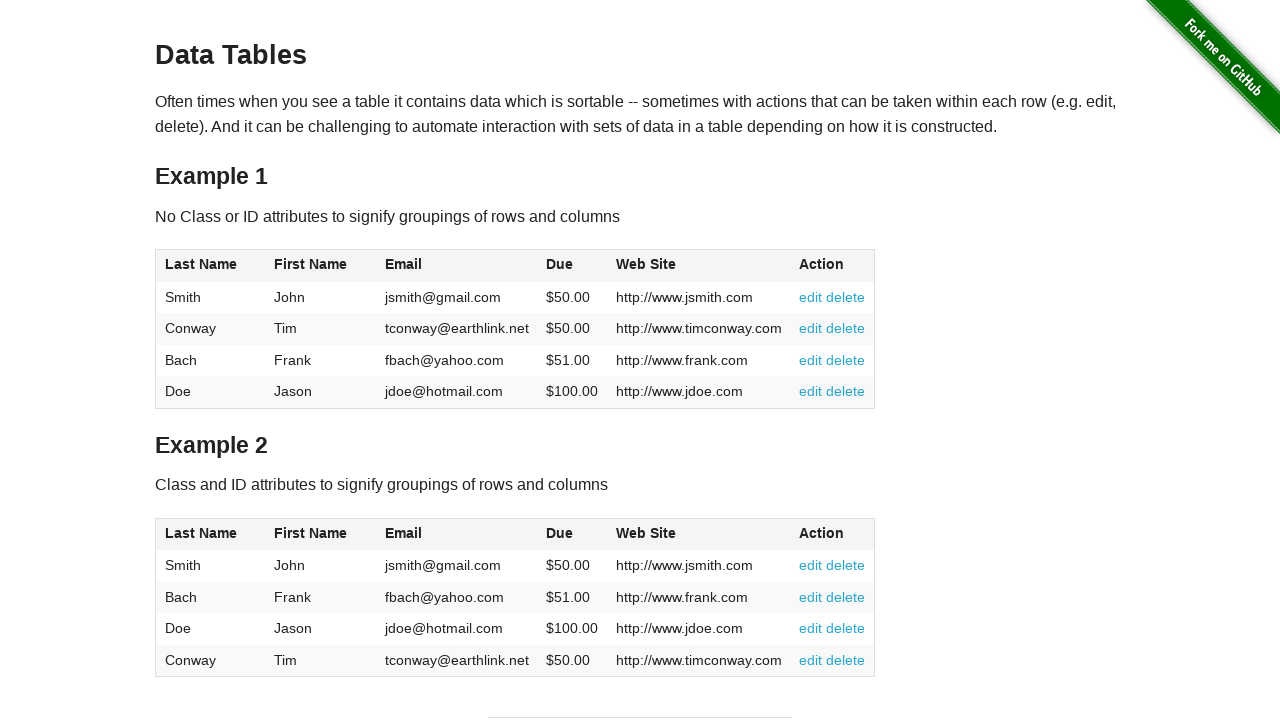

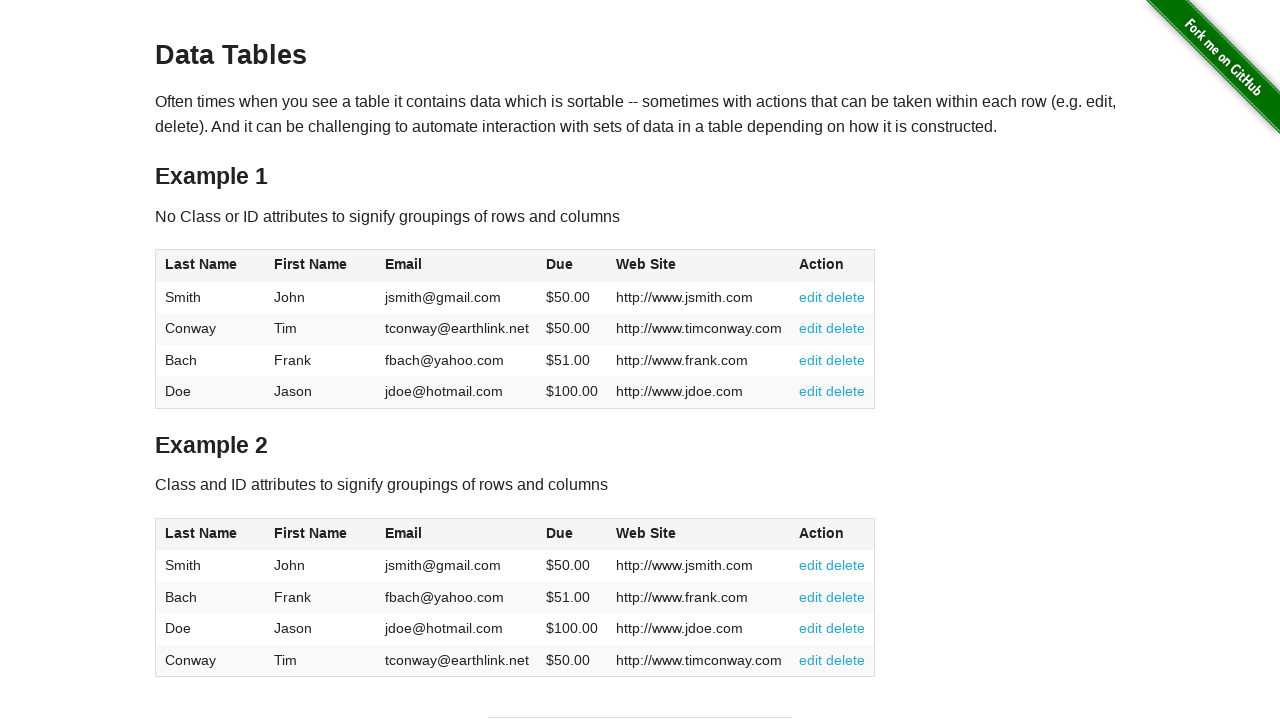